Navigates to the Green Lane Masjid Birmingham website and verifies that the prayer times table is loaded and contains data rows.

Starting URL: https://greenlanemasjid.org/

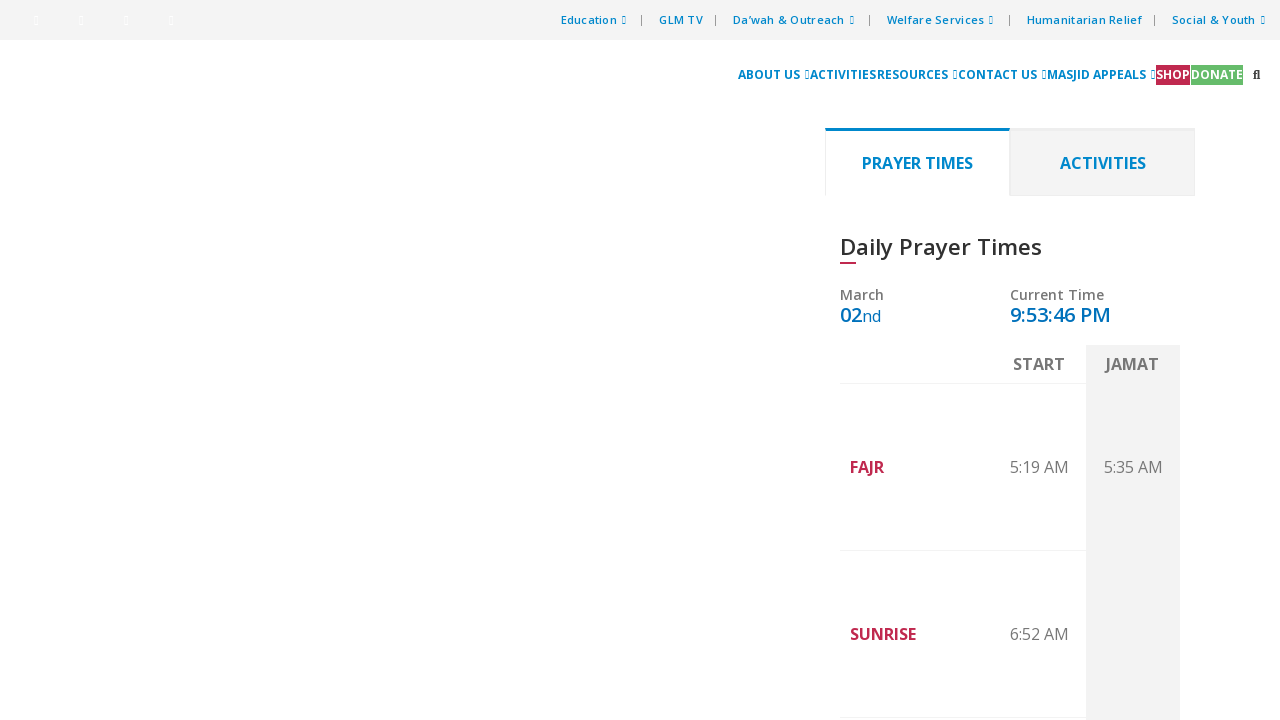

Prayer times table loaded and visible
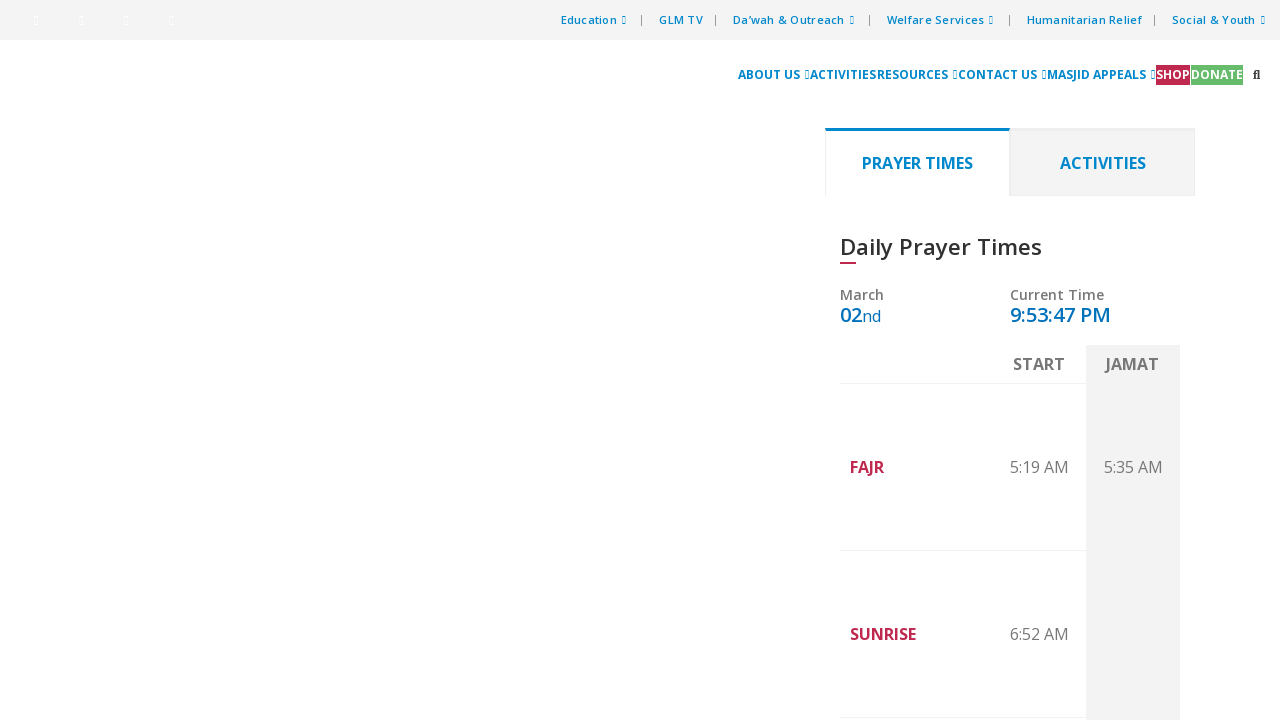

Located prayer times table rows
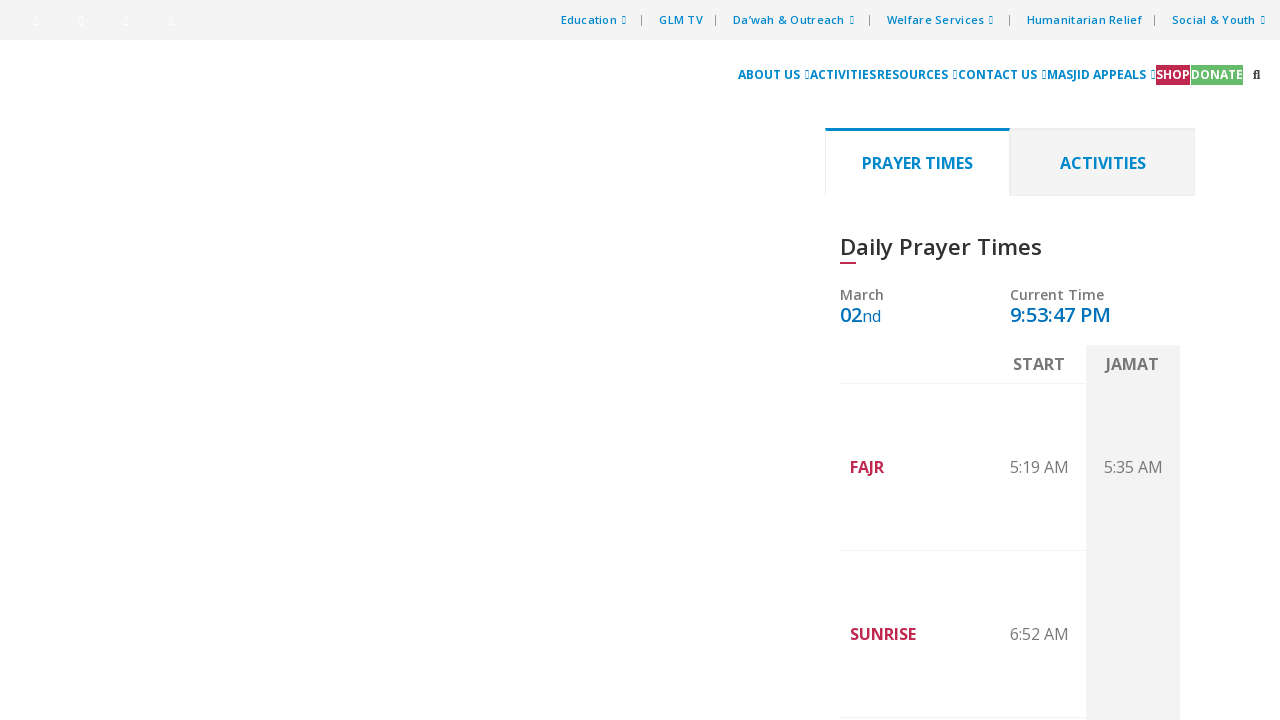

First prayer times row is visible, confirming table contains data
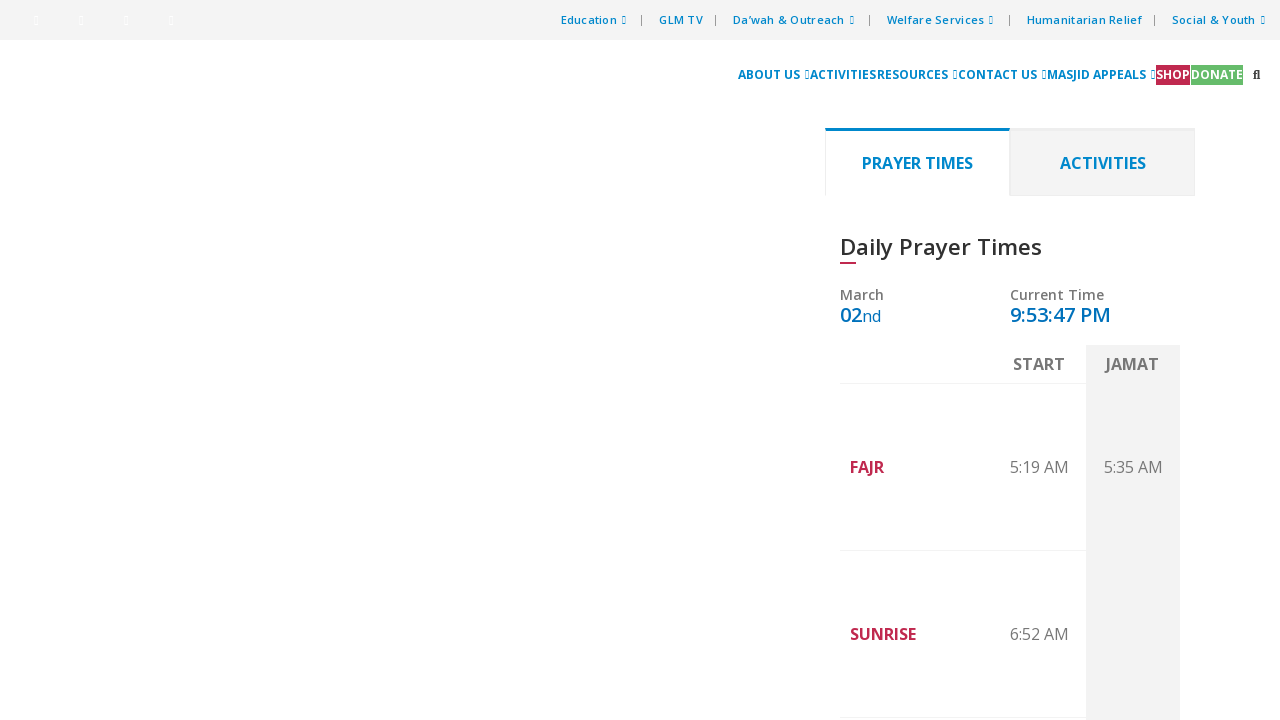

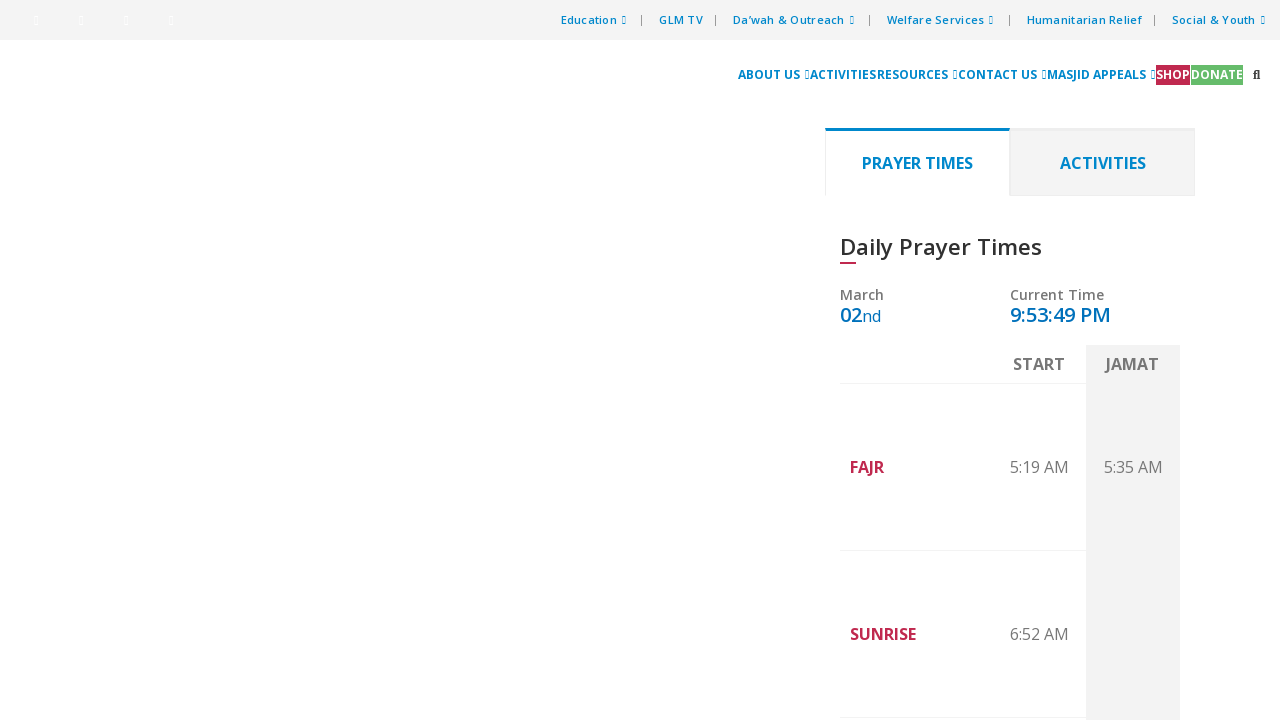